Tests the text box form on DemoQA website by navigating to the Elements section, clicking on Text Box, and filling out the form fields with name, email, current address, and permanent address.

Starting URL: https://demoqa.com

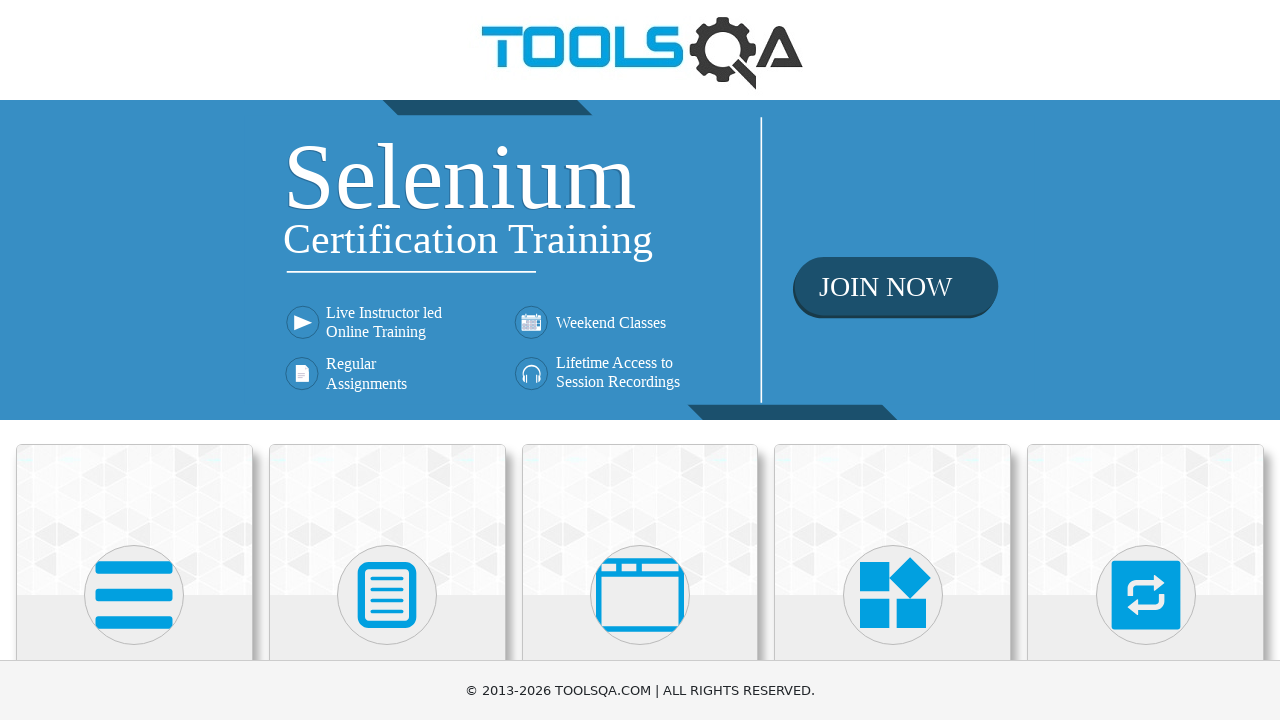

Clicked on Elements card at (134, 360) on xpath=//h5[contains(text(),'Element')]
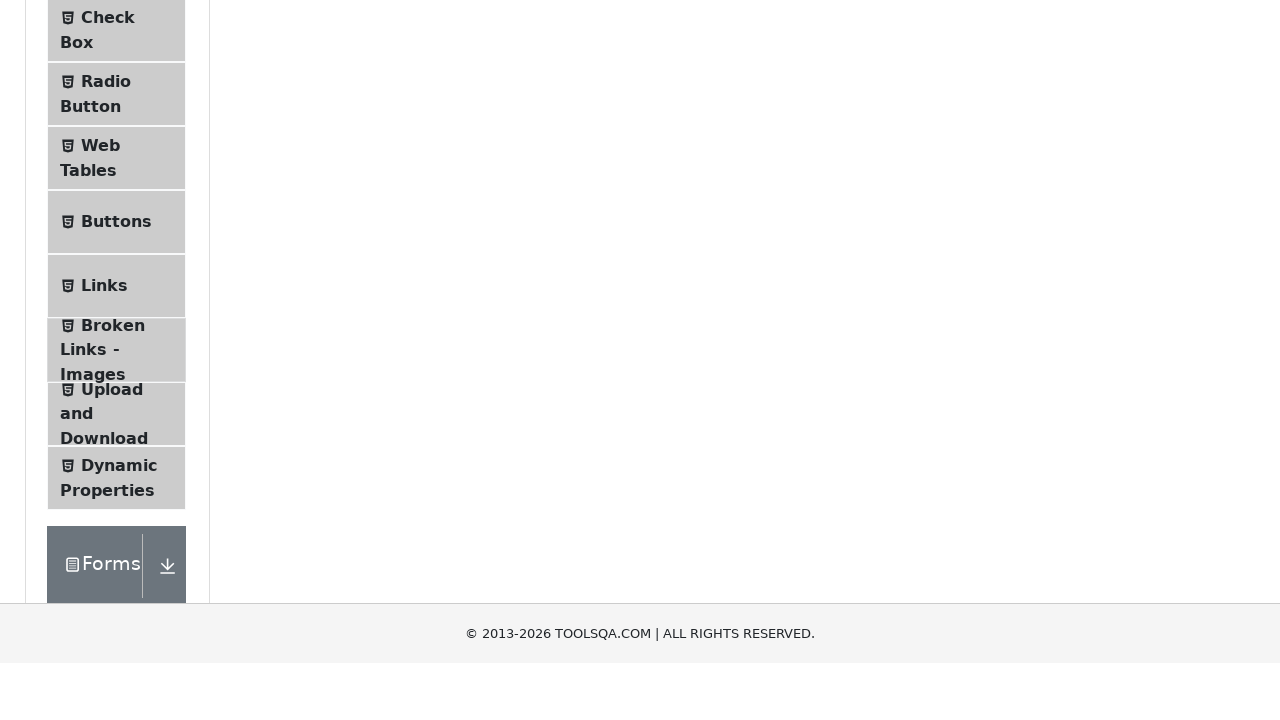

Clicked on Text Box menu item at (119, 261) on xpath=//span[text()='Text Box']
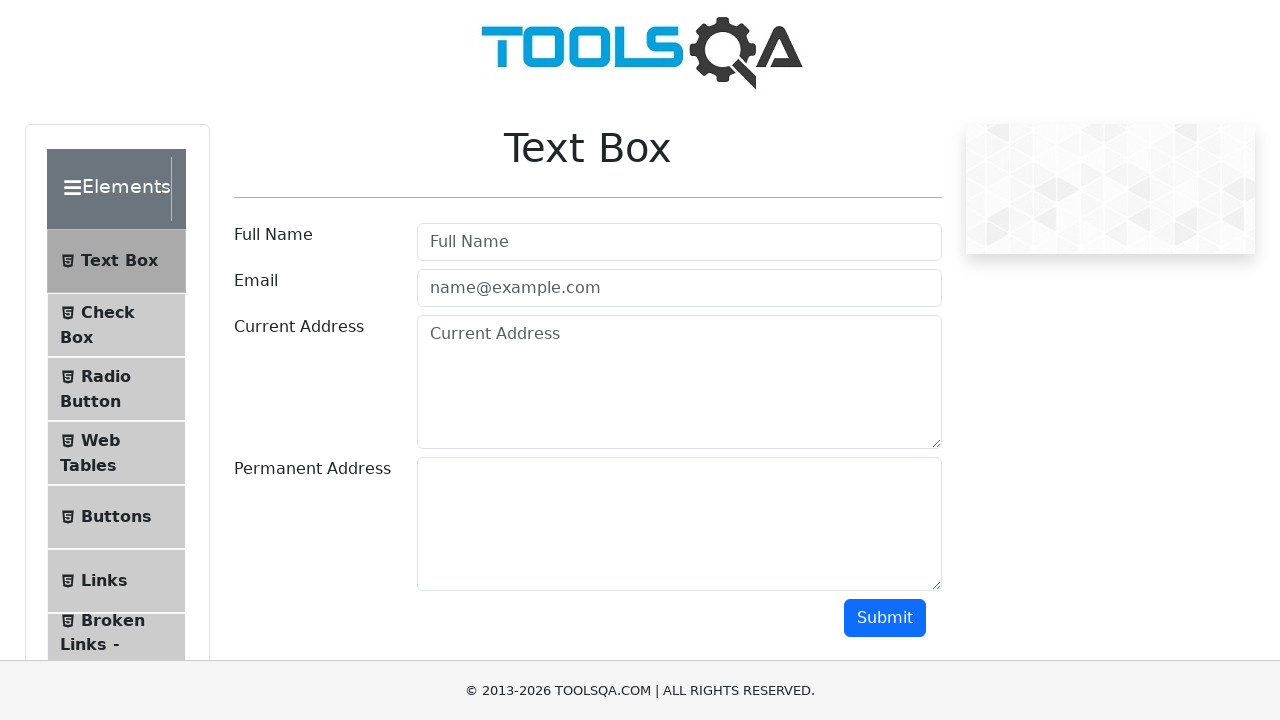

Filled in full name field with 'Test' on #userName
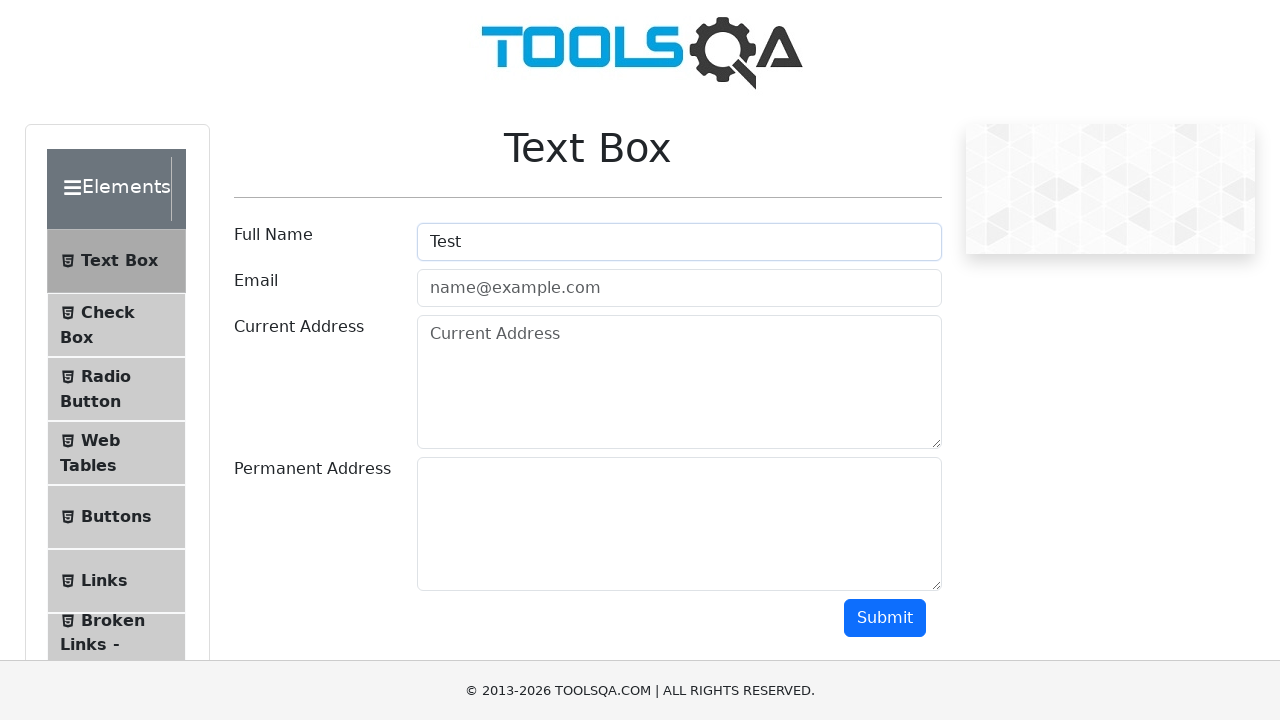

Filled in email field with 'deneme@test.com' on #userEmail
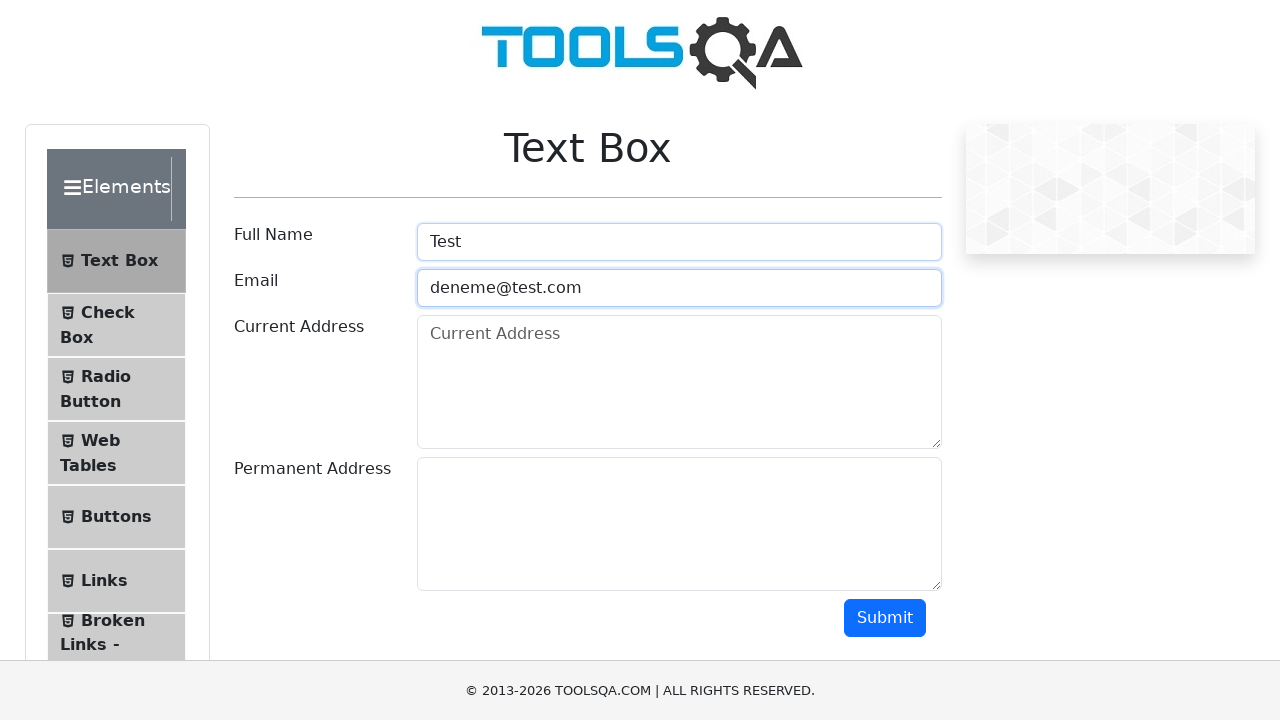

Filled in current address field with 'Test Mahallesi' on #currentAddress
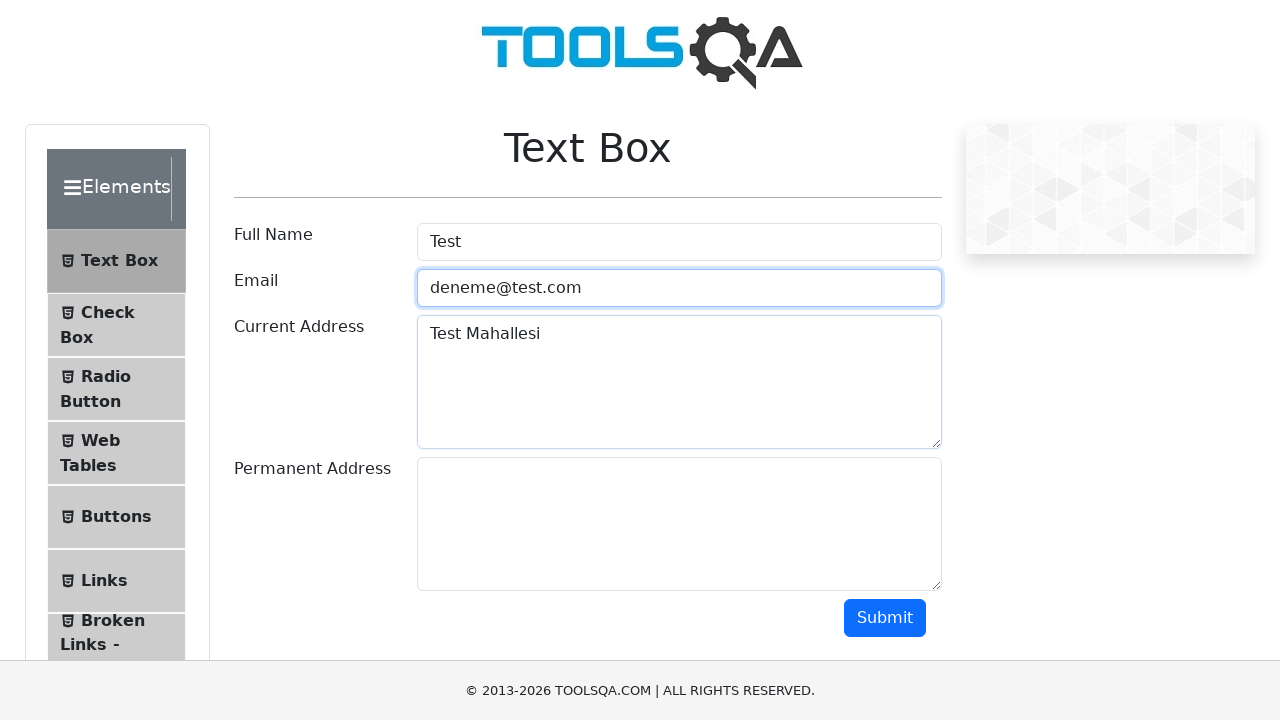

Filled in permanent address field with 'Deneme Test' on #permanentAddress
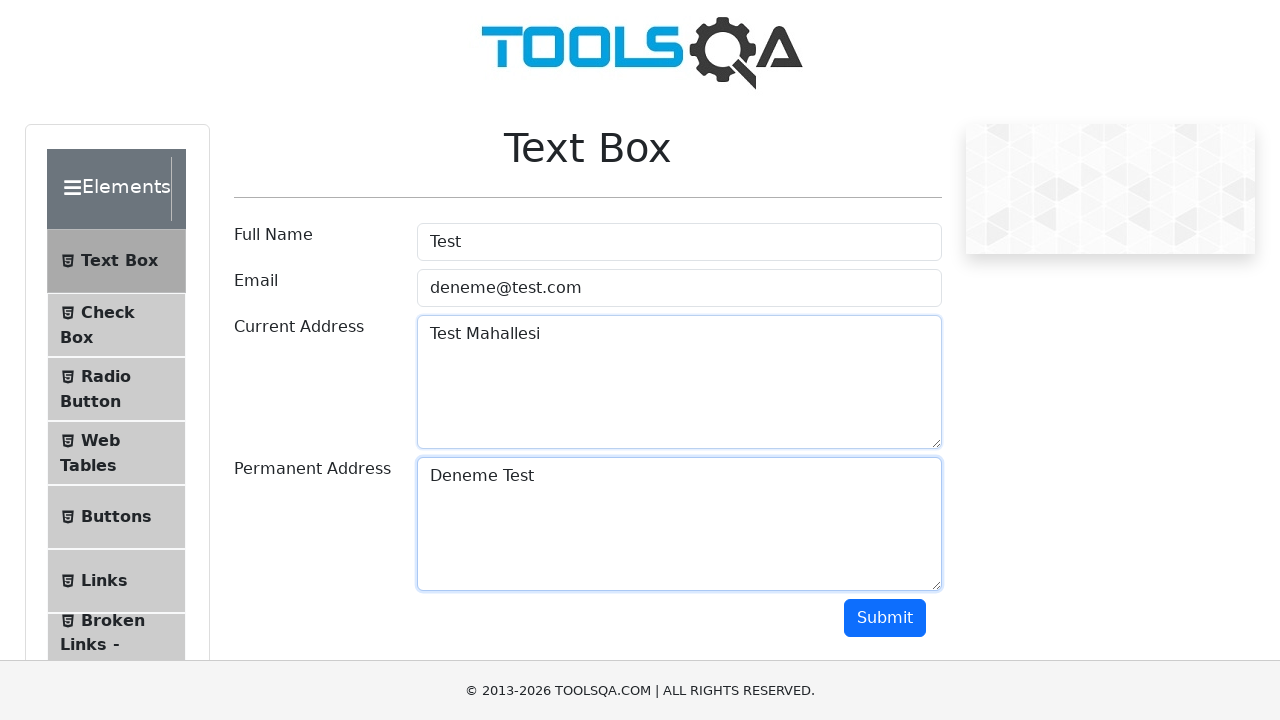

Clicked on Text Box menu item again at (119, 261) on xpath=//span[text()='Text Box']
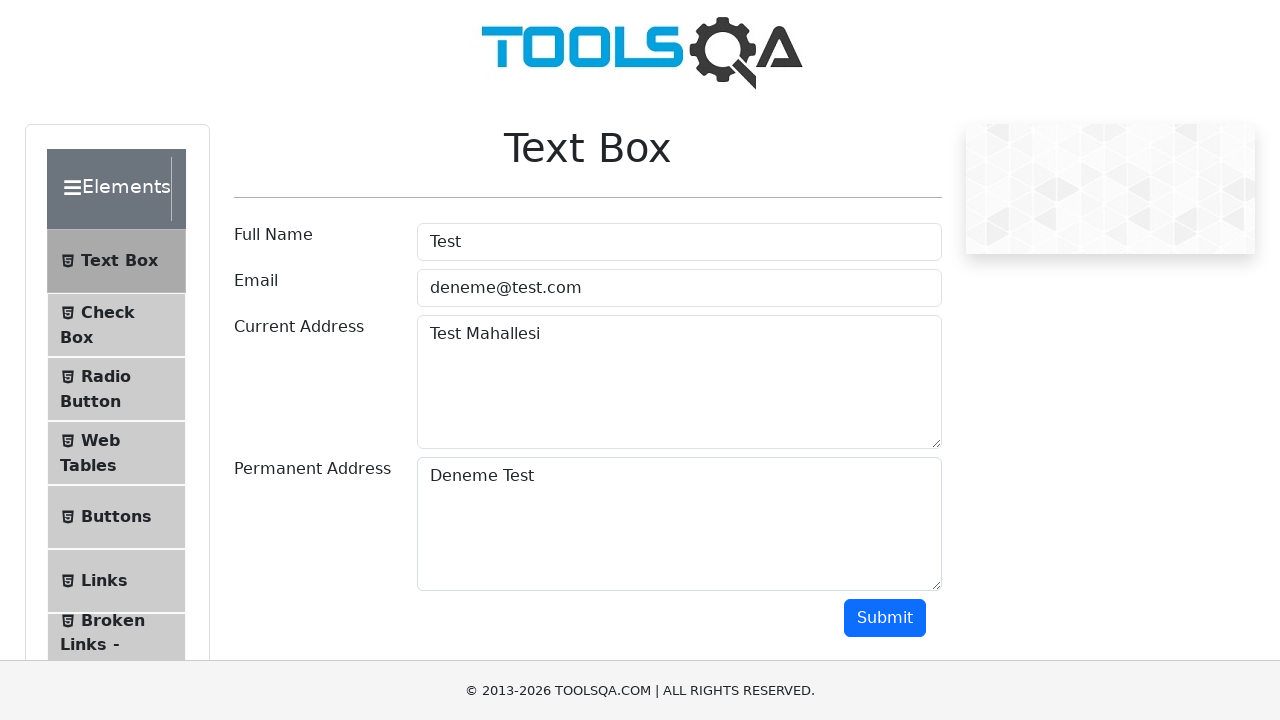

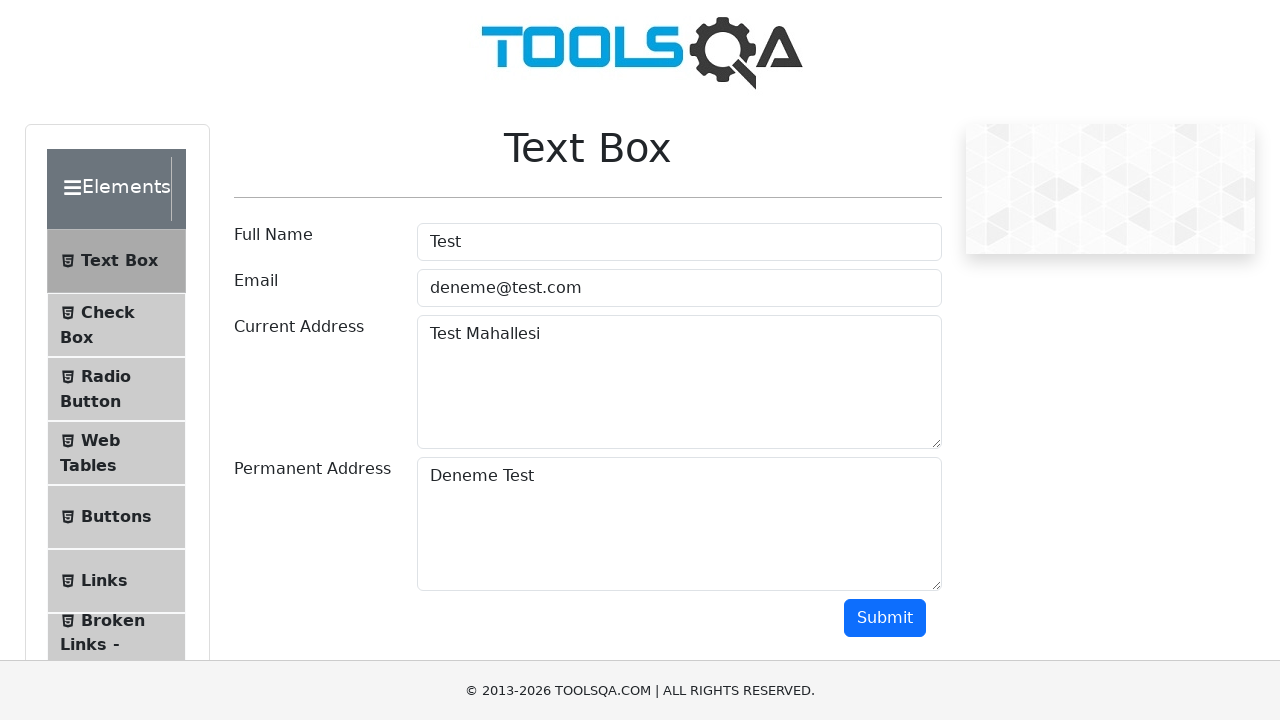